Navigates to Sample Forms page and fills out a comprehensive contact form with various input types including text fields, dropdowns, radio buttons, checkboxes, date pickers, and personal information fields.

Starting URL: https://www.mycontactform.com/

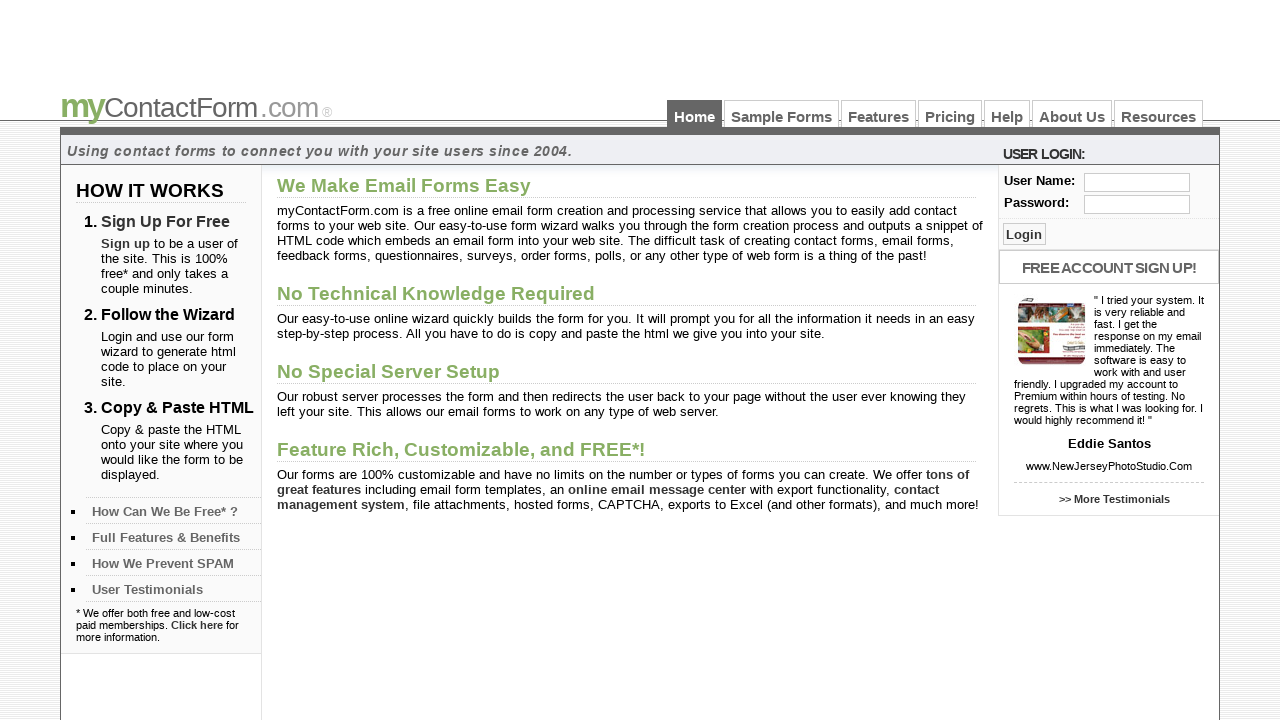

Clicked on Sample Forms link at (782, 114) on text=Sample Forms
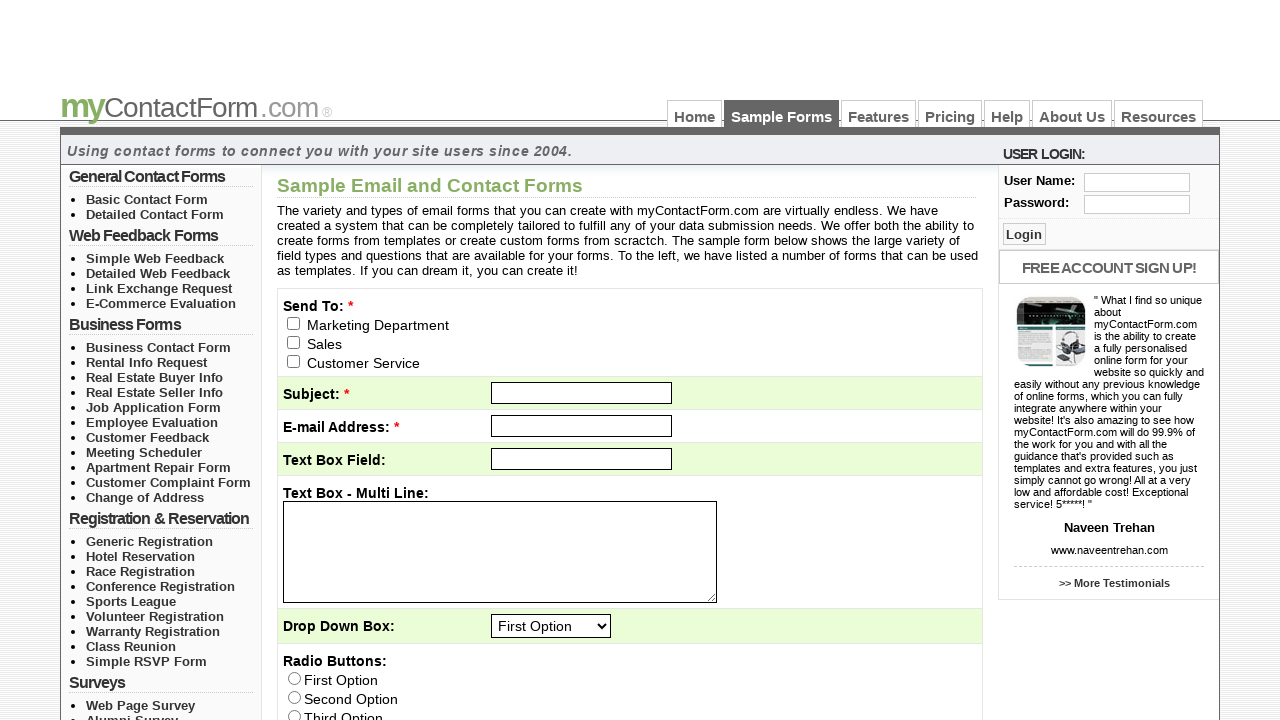

Selected first email recipient option at (294, 342) on input[name='email_to[]'][value='1']
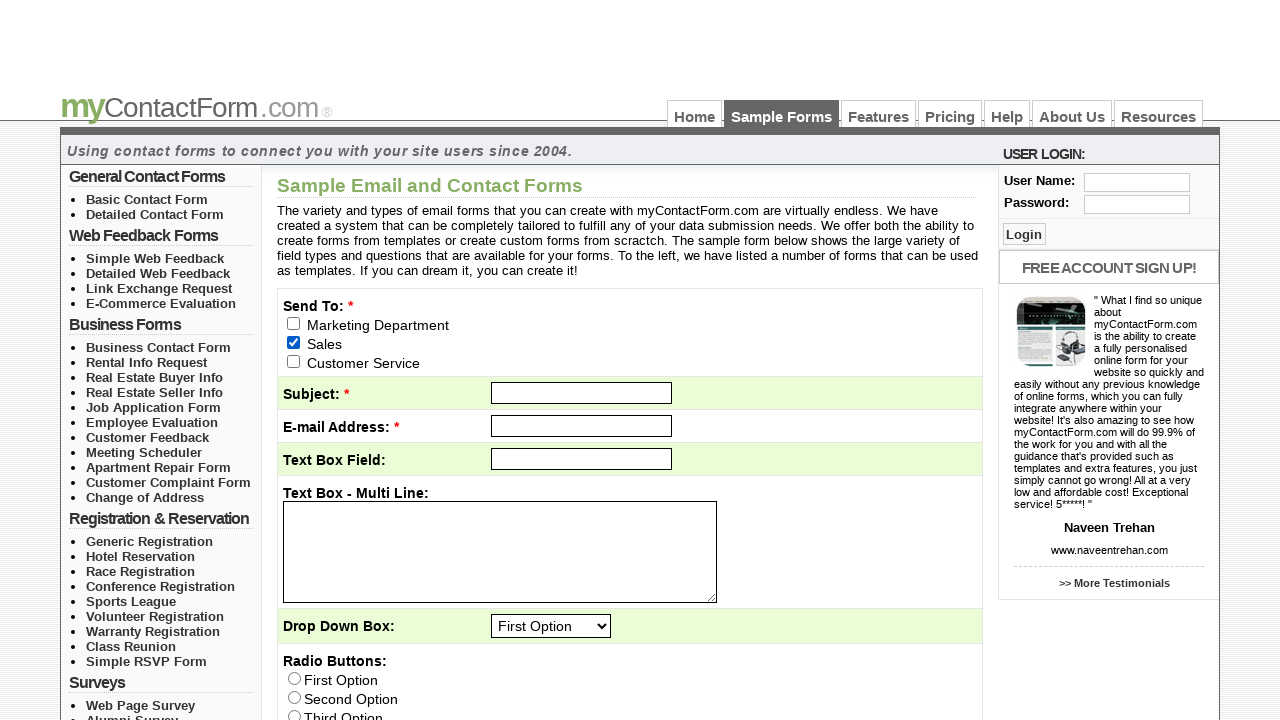

Filled subject field with 'This is the subject' on #subject
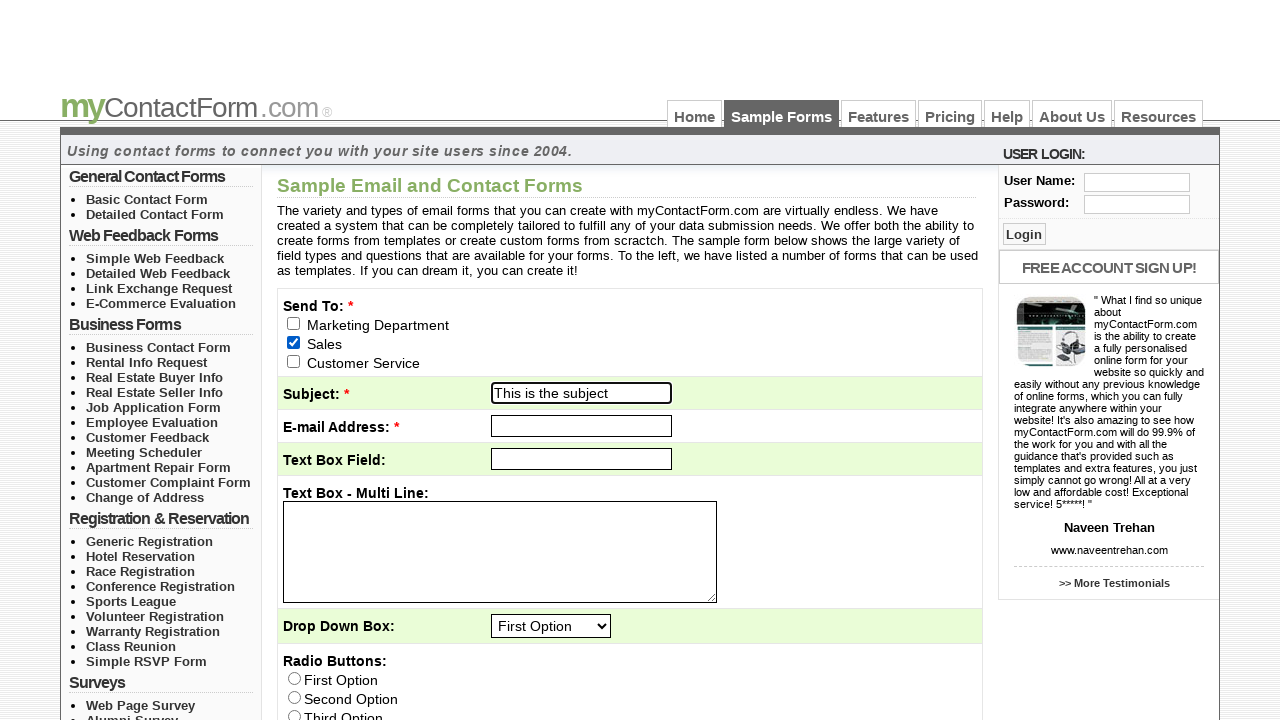

Filled email field with 'testemail@example.com' on #email
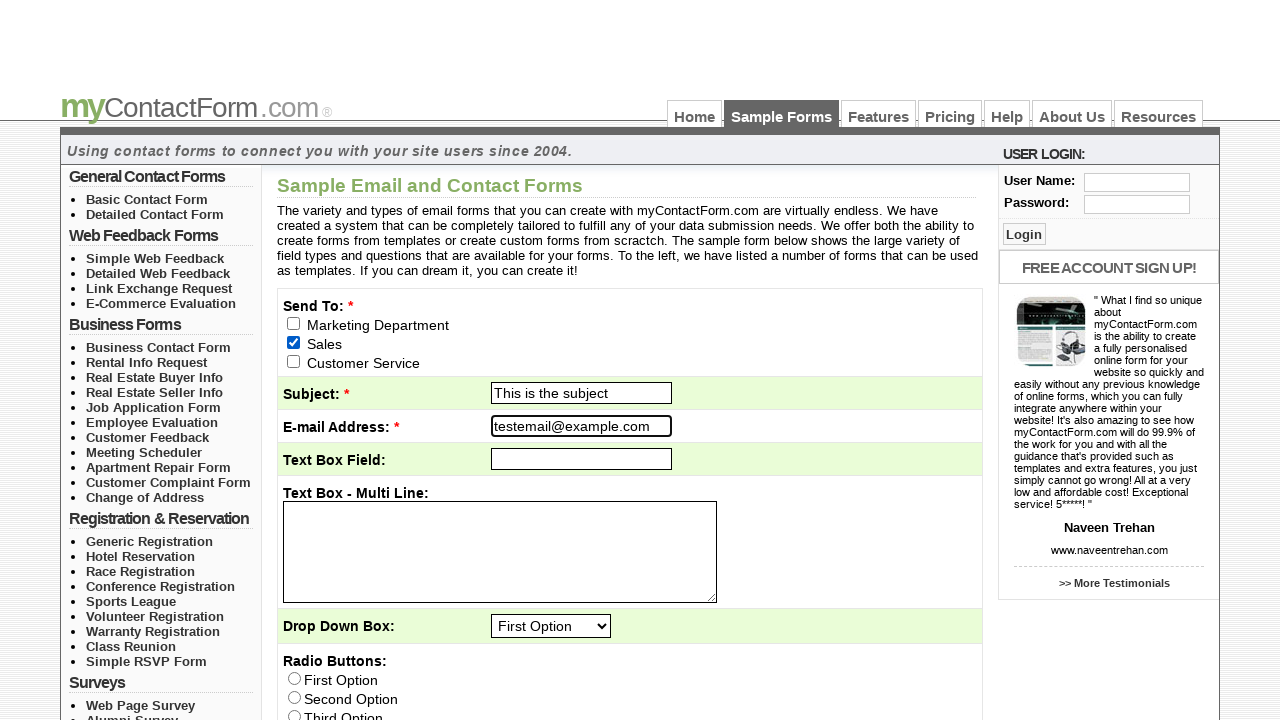

Filled text box field with 'text box field content' on #q1
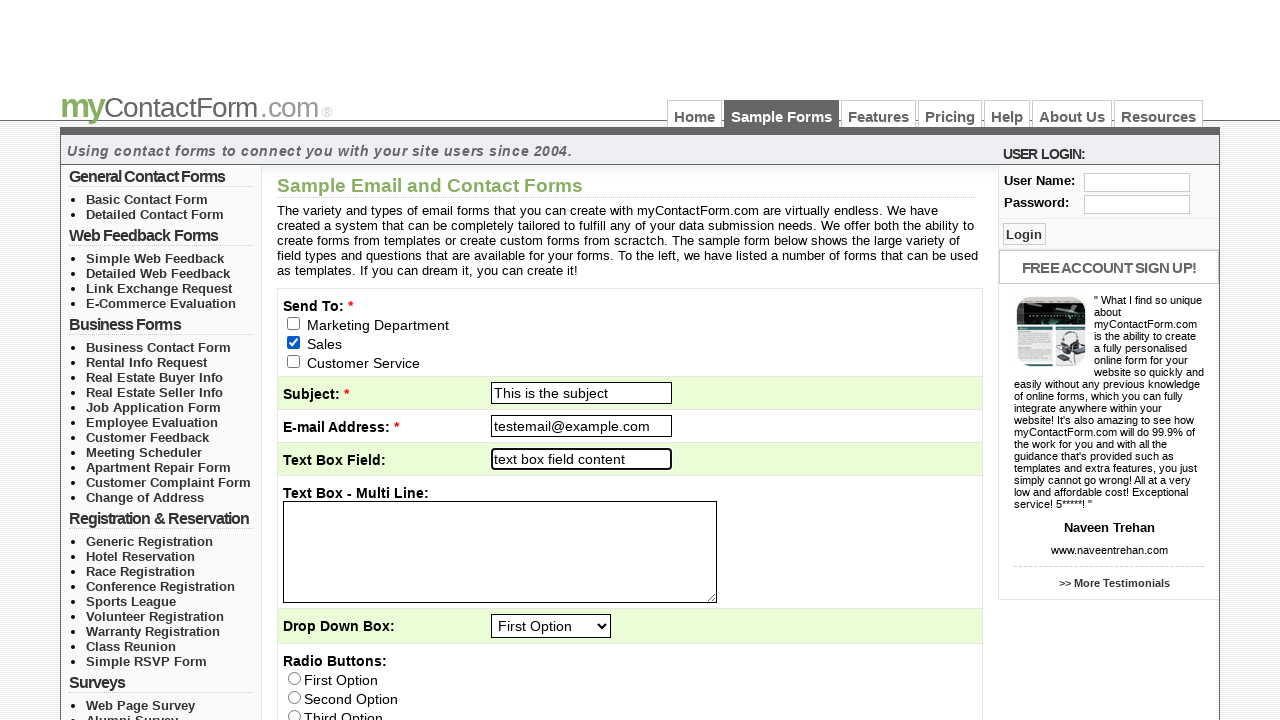

Filled multi-line text area with test content on #q2
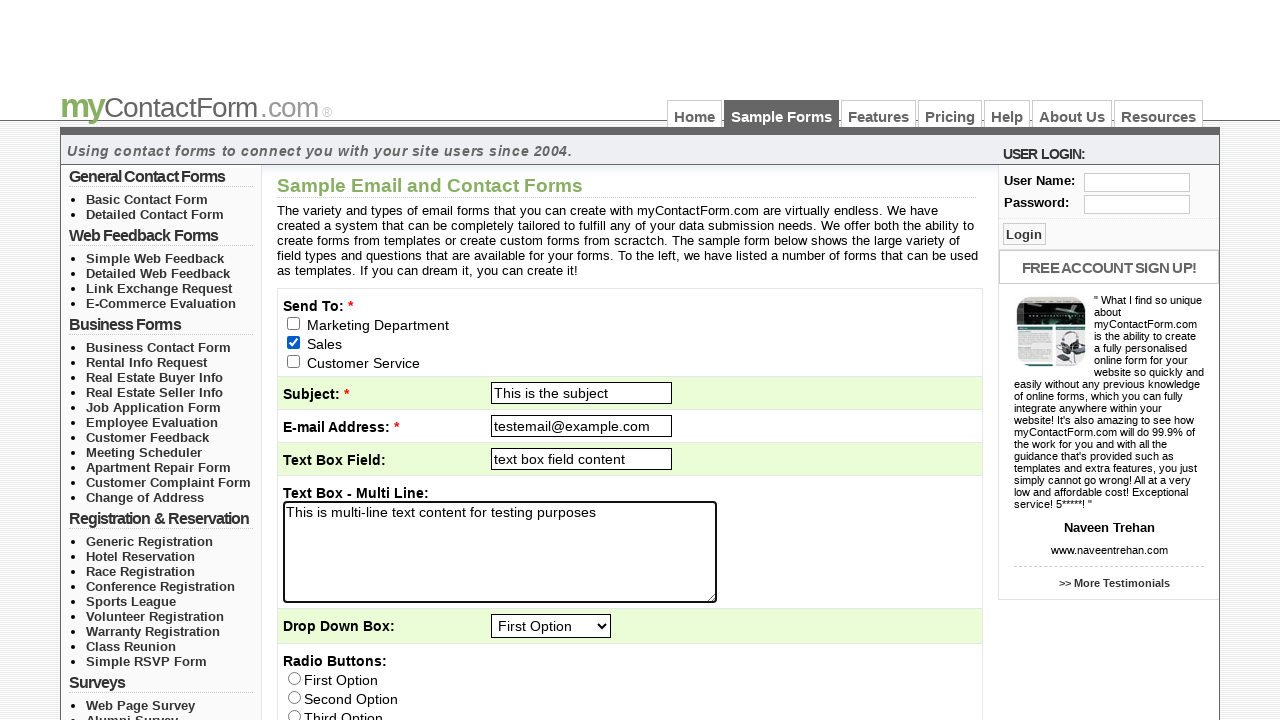

Selected 'Fourth Option' from dropdown on #q3
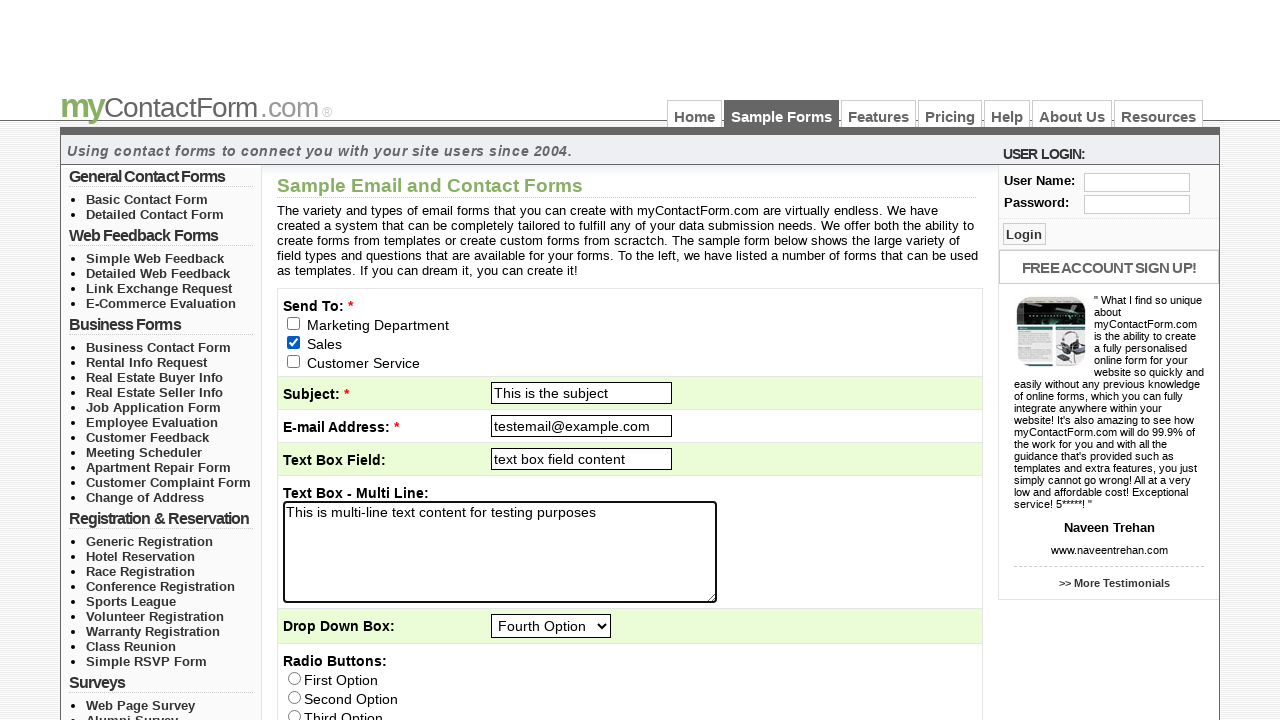

Selected 'Third Option' radio button at (294, 714) on input#q4[value='Third Option']
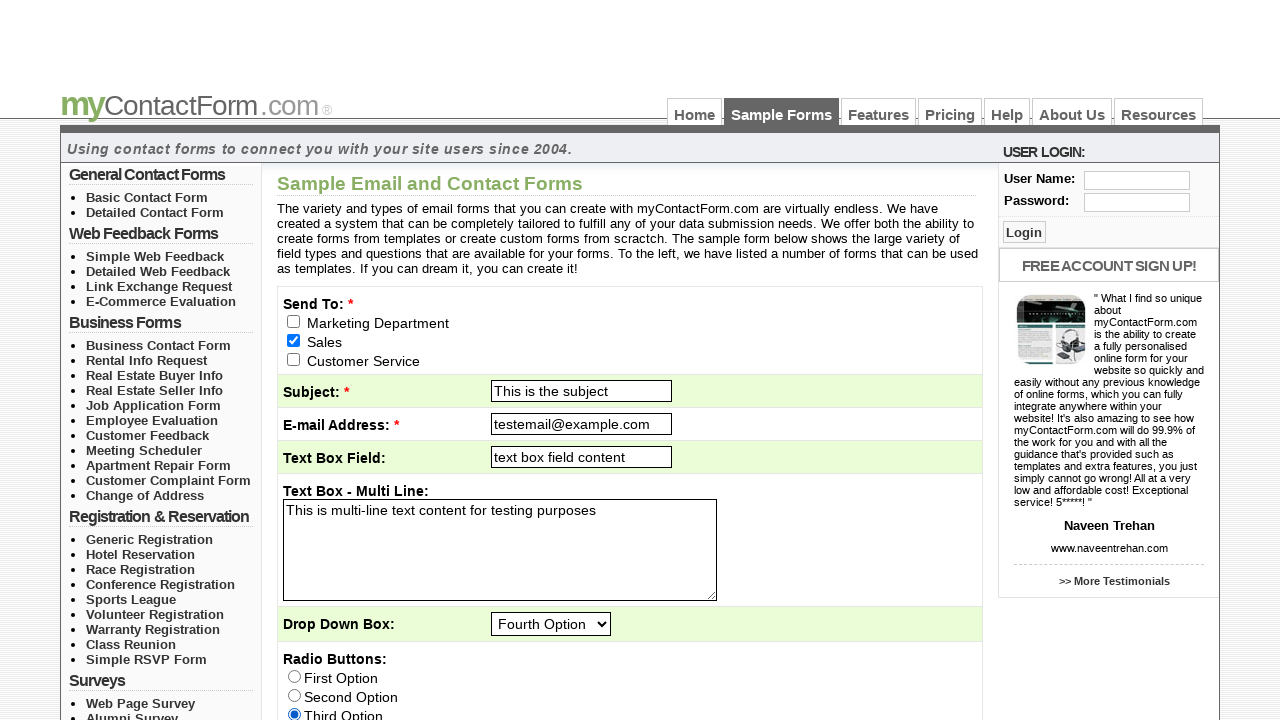

Checked single checkbox at (502, 360) on #q5
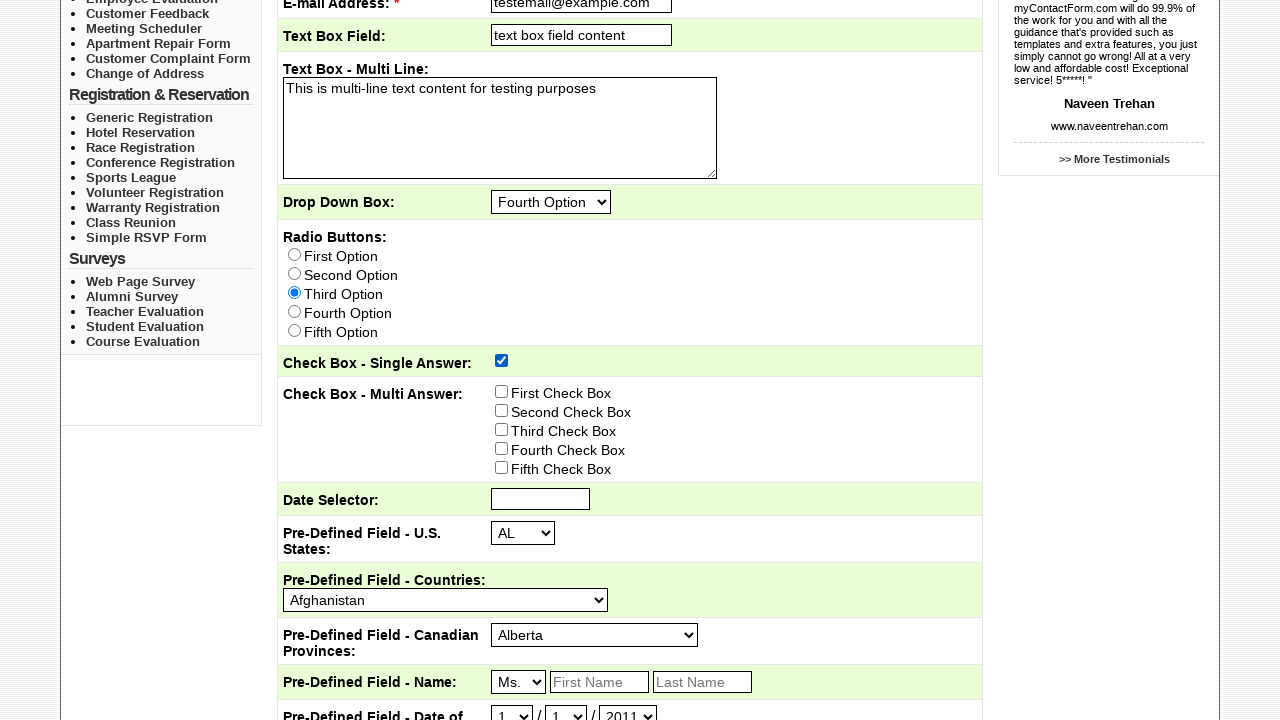

Checked 'Second Check Box' at (502, 410) on input[name='checkbox6[]'][value='Second Check Box']
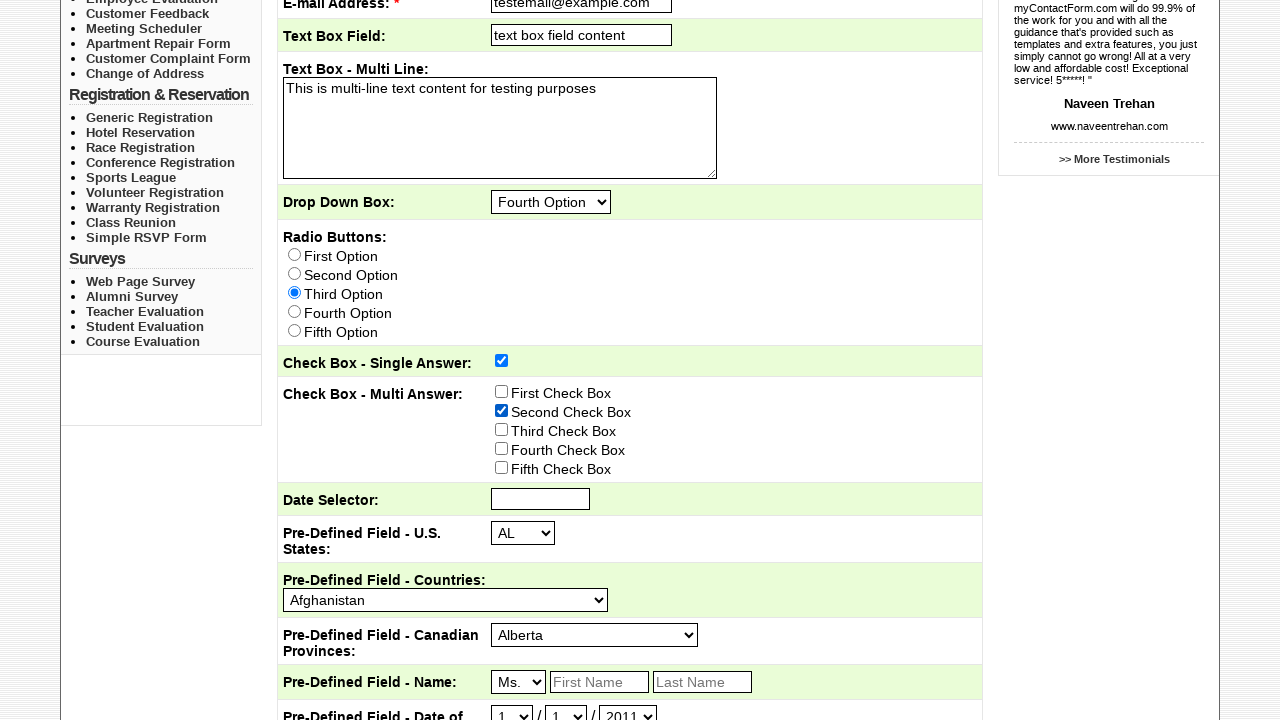

Checked 'Fourth Check Box' at (502, 448) on input[name='checkbox6[]'][value='Fourth Check Box']
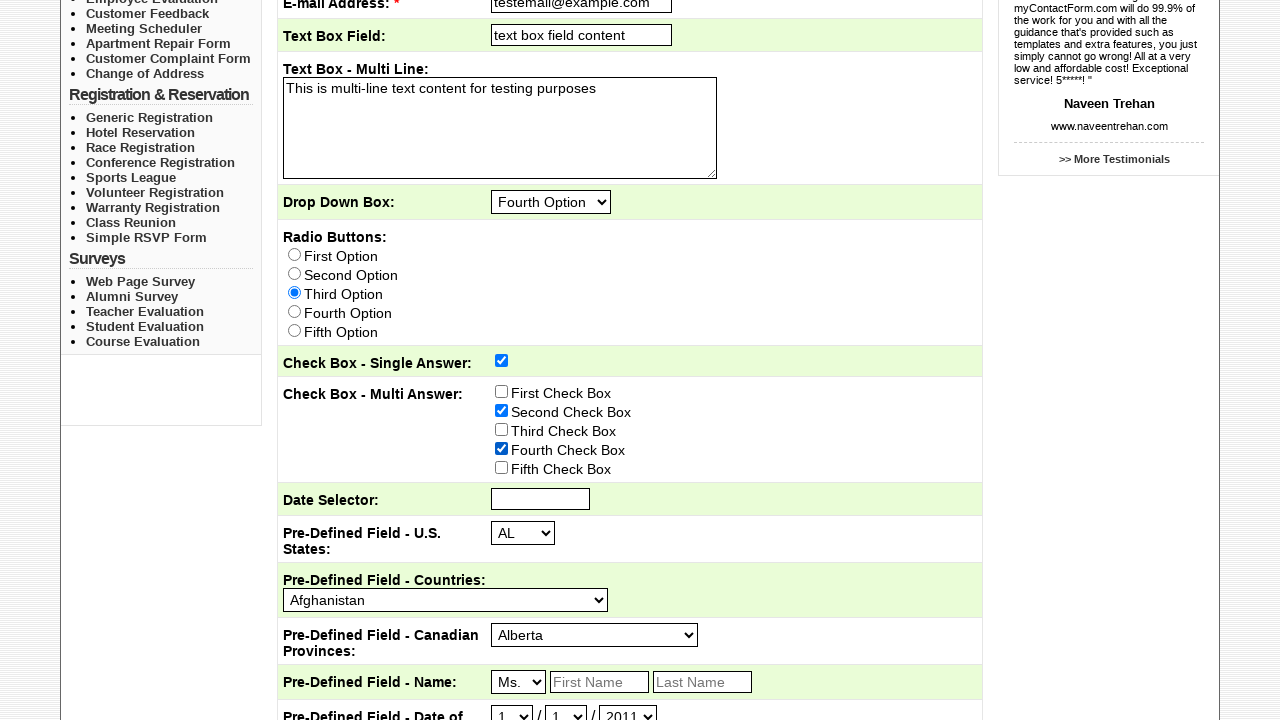

Opened date picker at (541, 499) on #q7
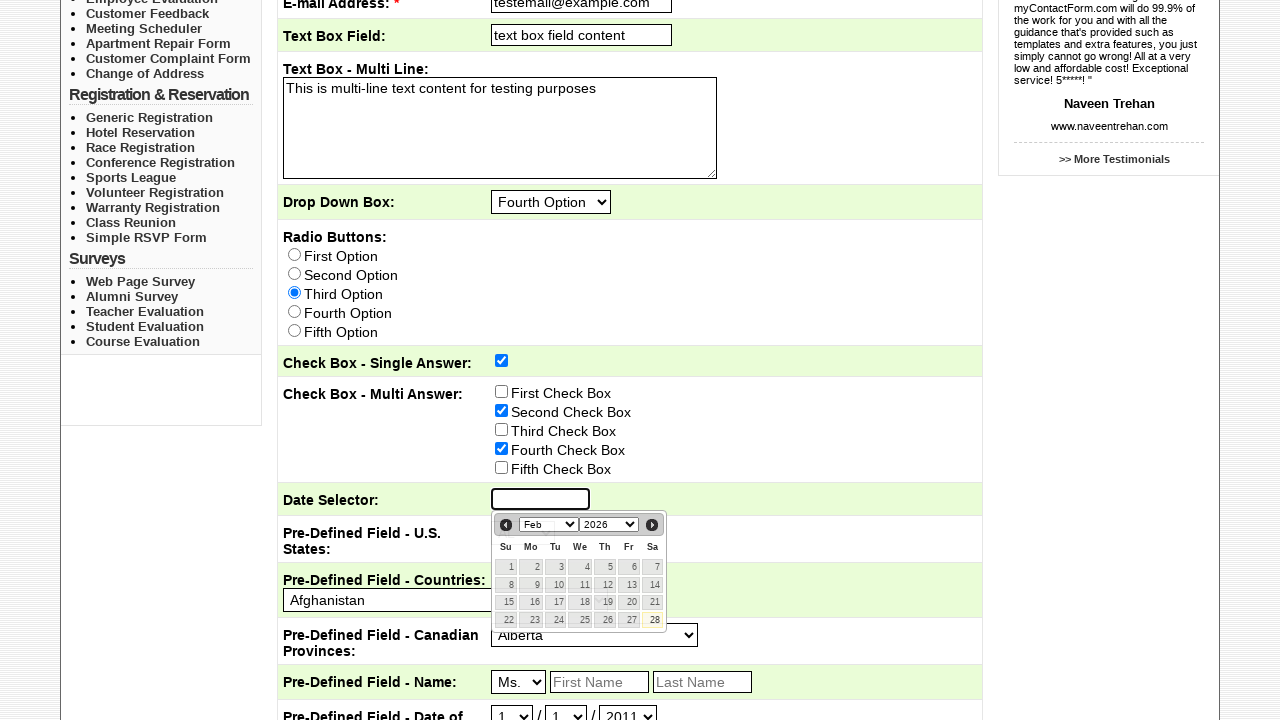

Selected October from date picker month dropdown on .ui-datepicker-month
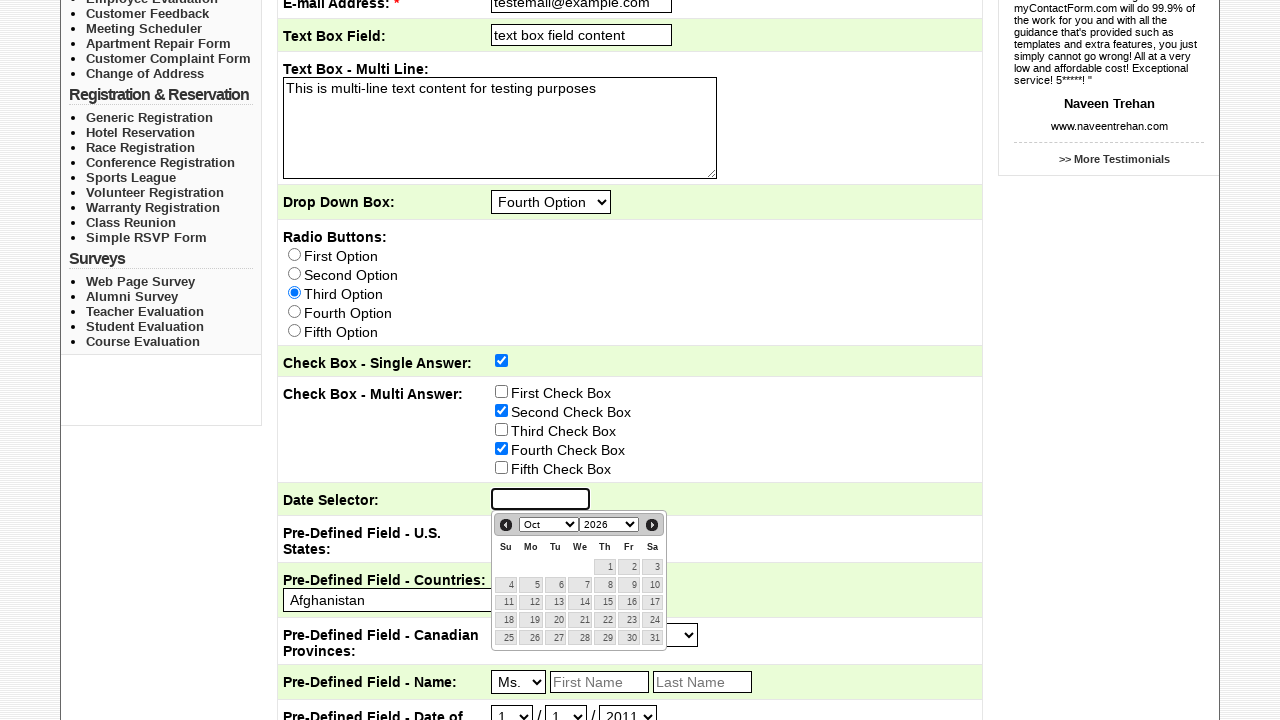

Selected 2018 from date picker year dropdown on .ui-datepicker-year
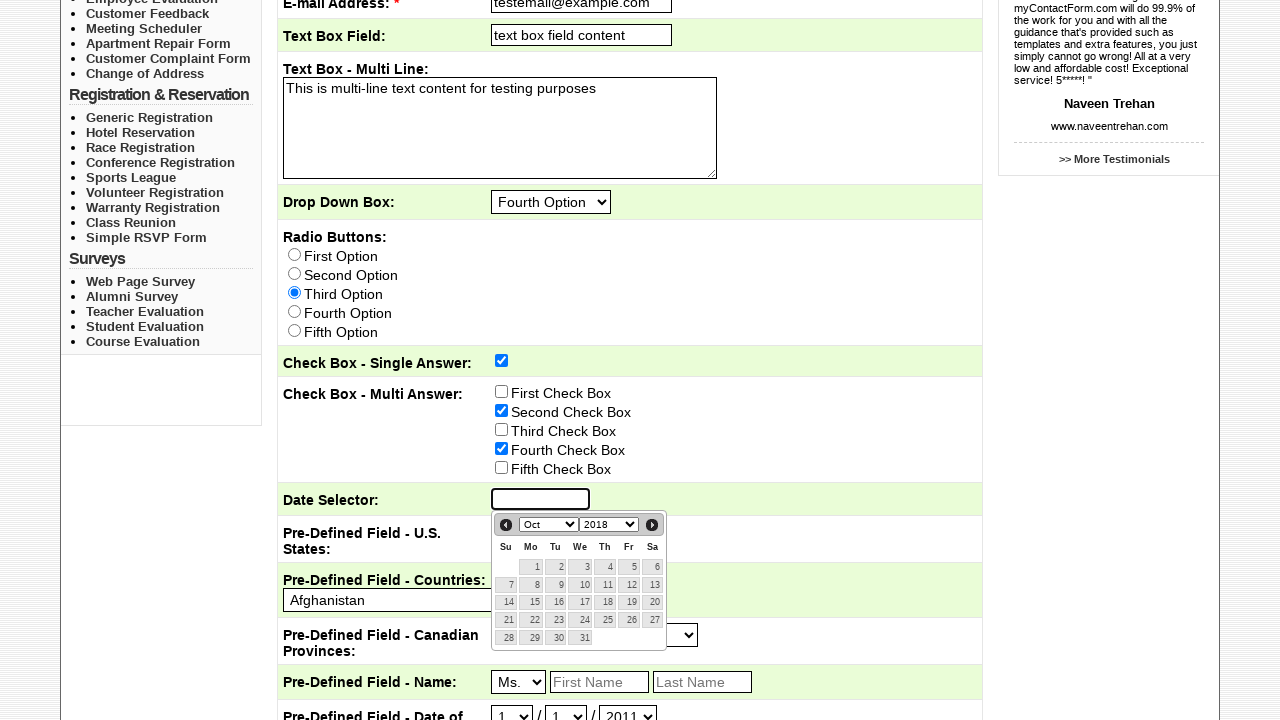

Selected day 24 from date picker at (580, 620) on a:text('24')
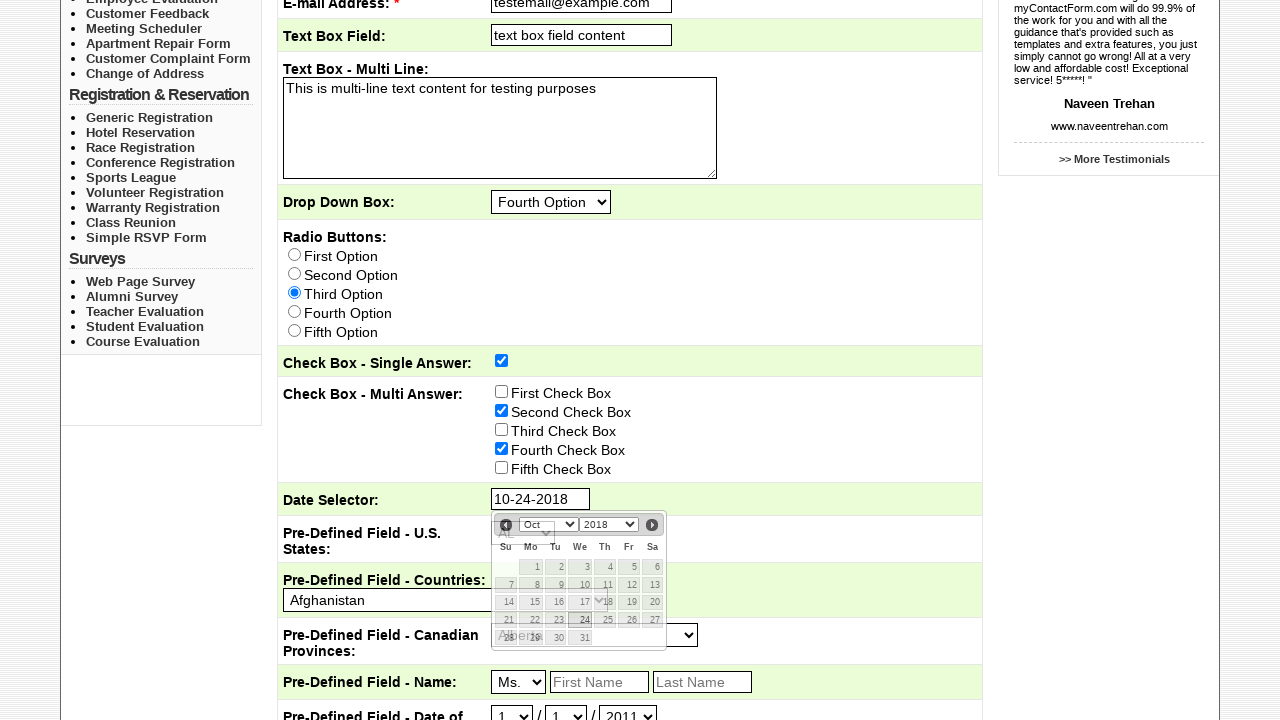

Selected state 'FL' on #q8
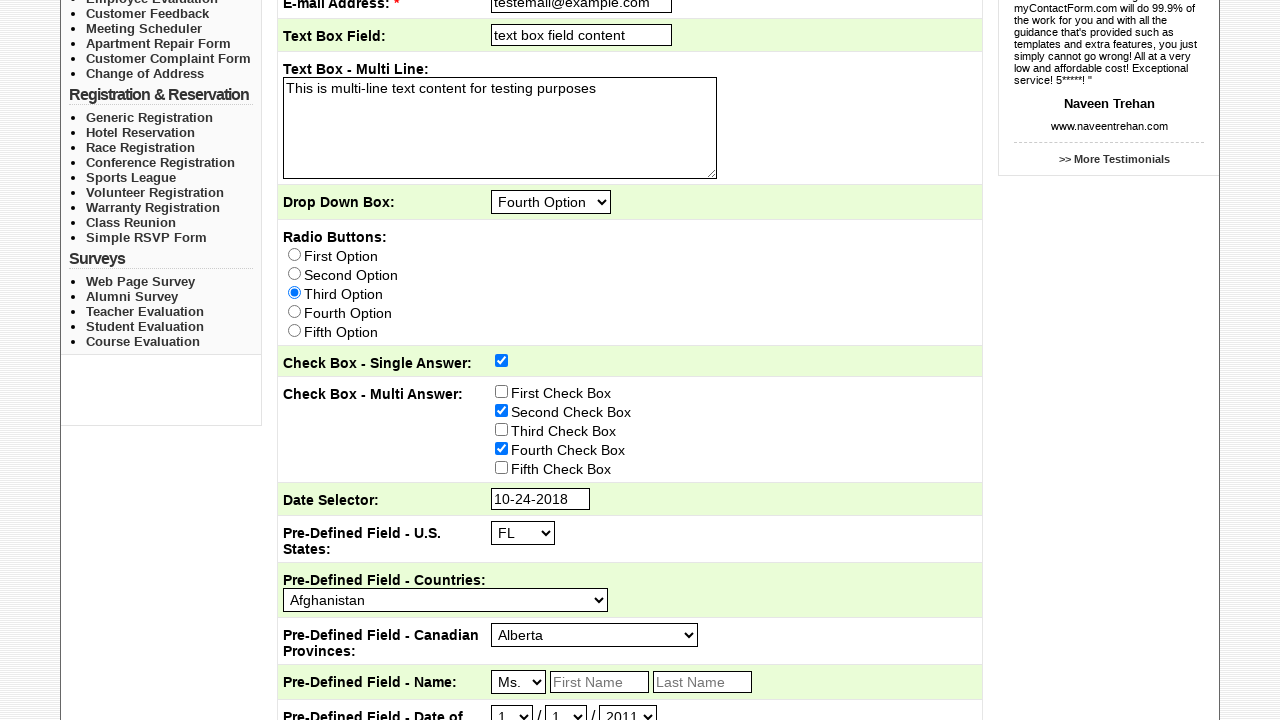

Selected country 'Angola' on #q9
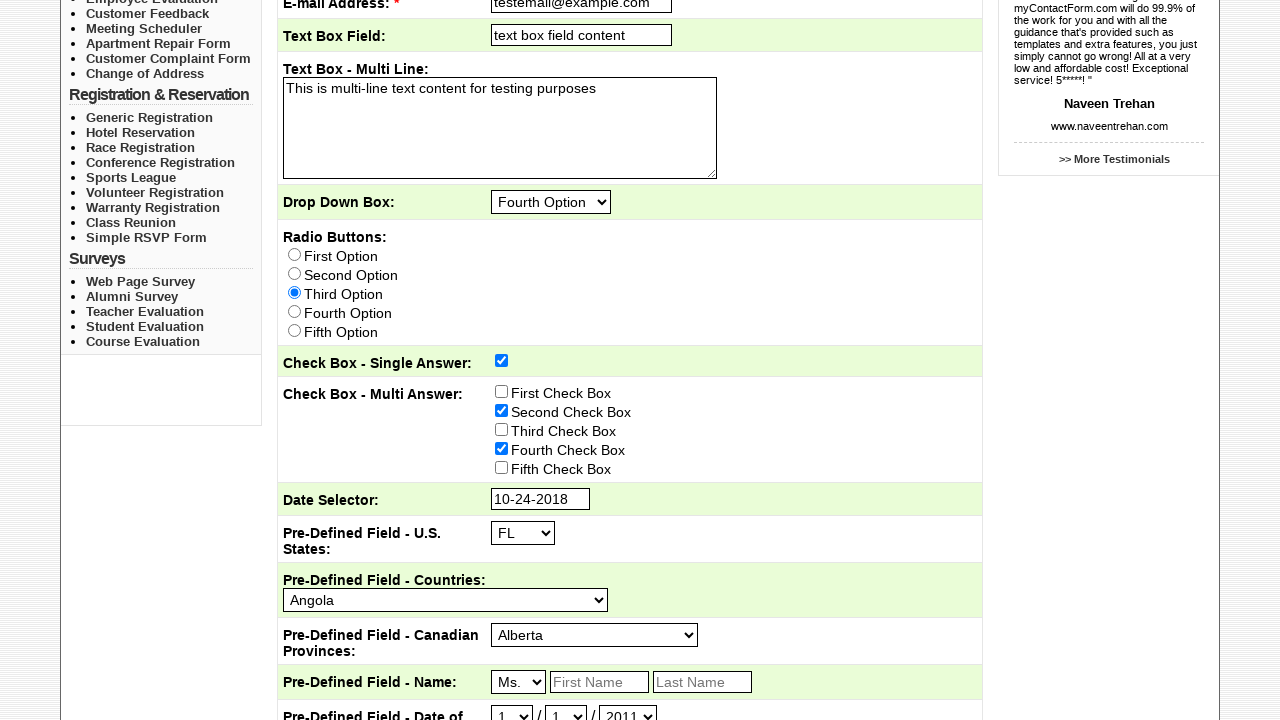

Selected province 'Quebec' on #q10
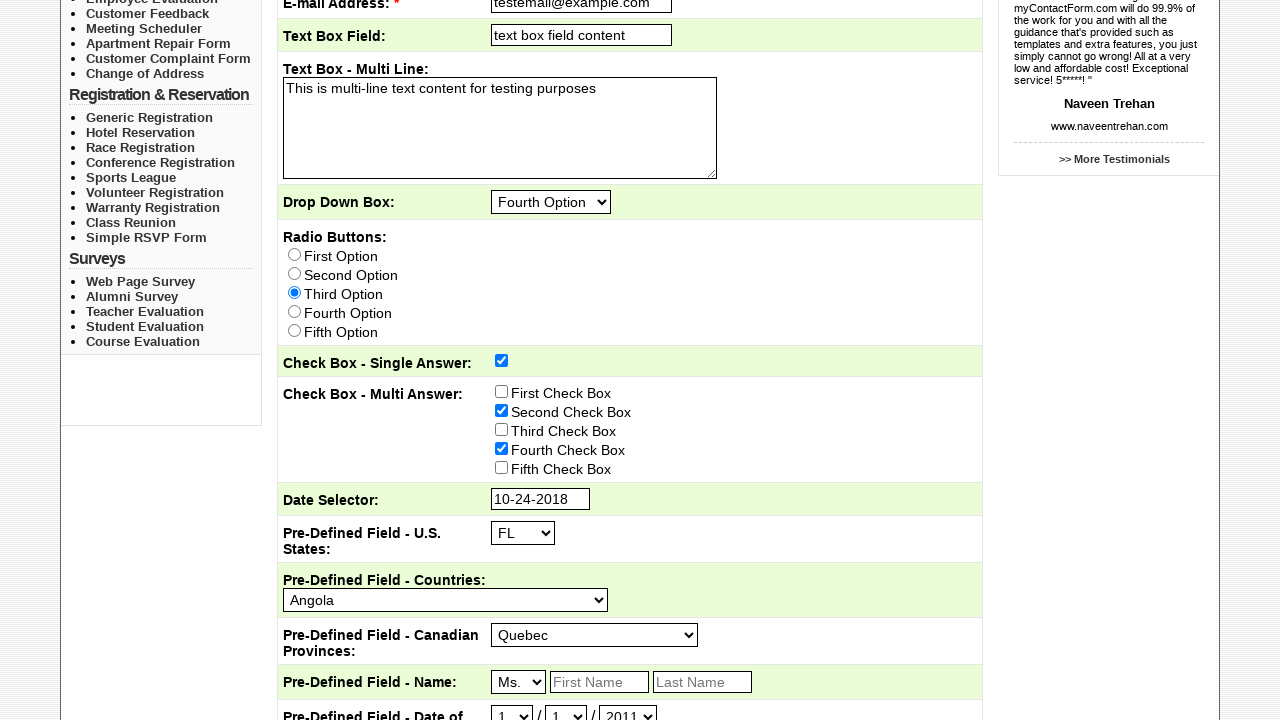

Selected name title 'Mr.' on select[name='q11_title']
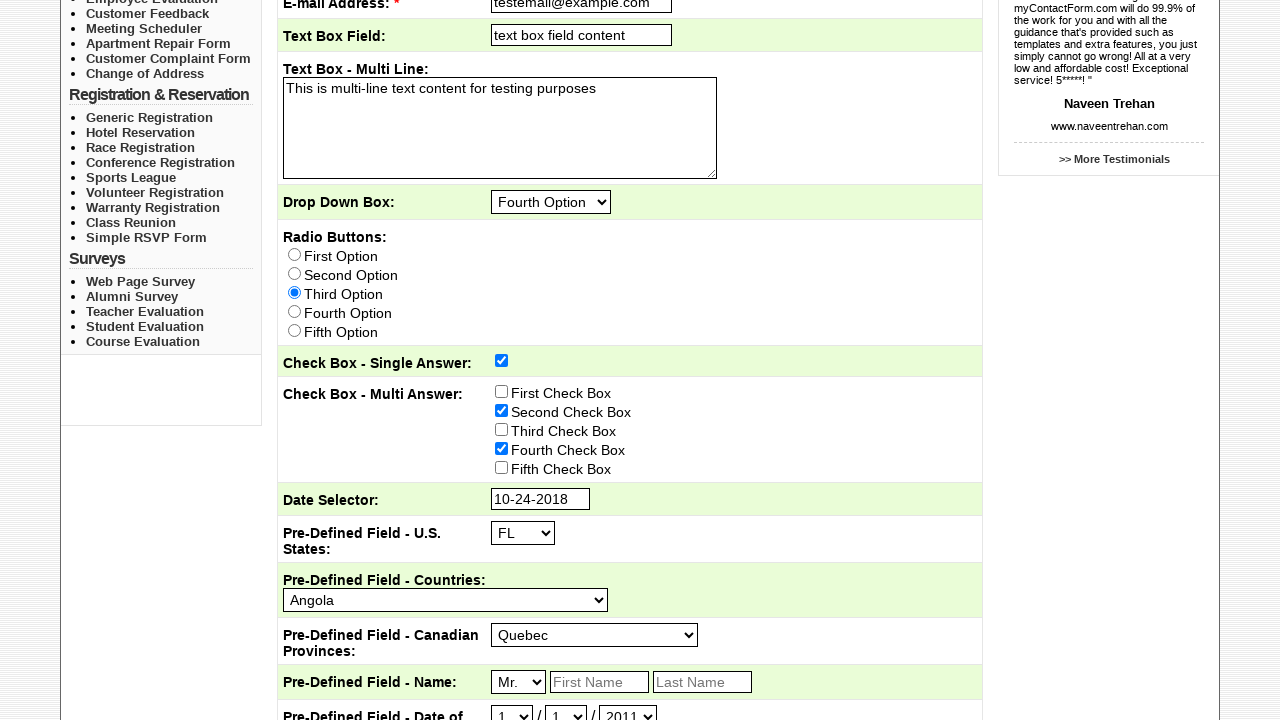

Filled first name with 'Michael' on input[name='q11_first']
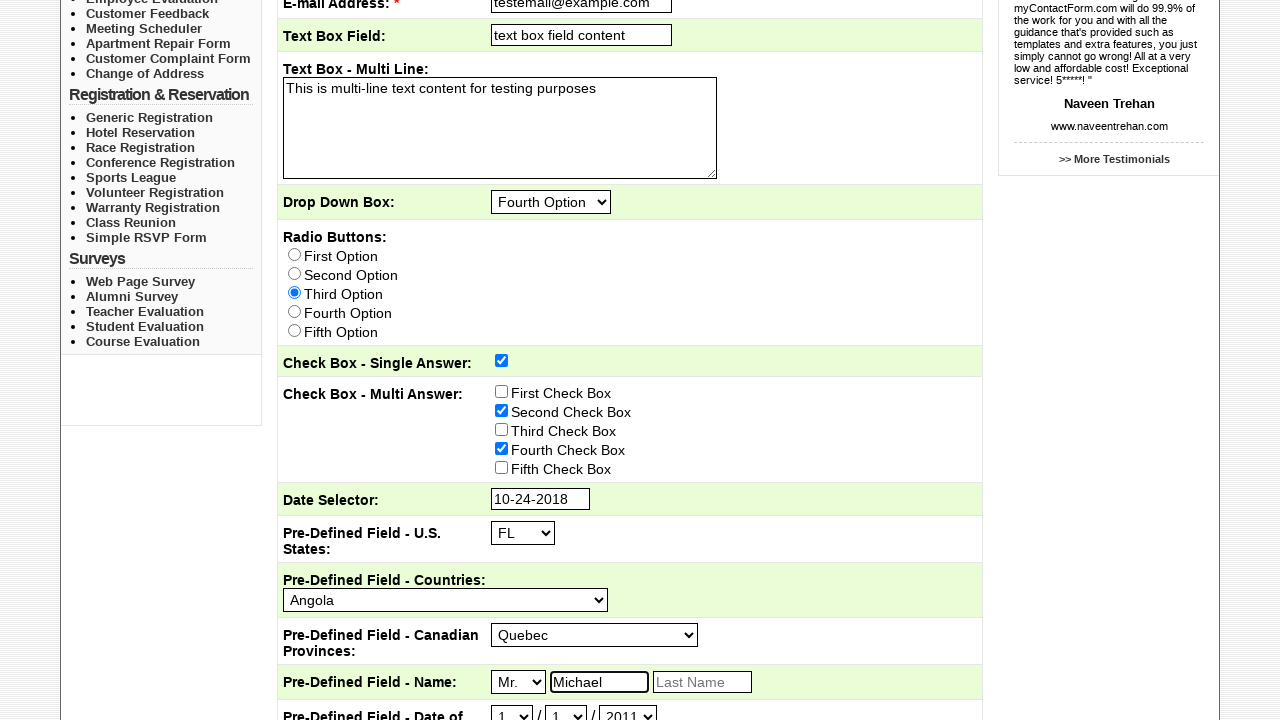

Filled last name with 'Thompson' on input[name='q11_last']
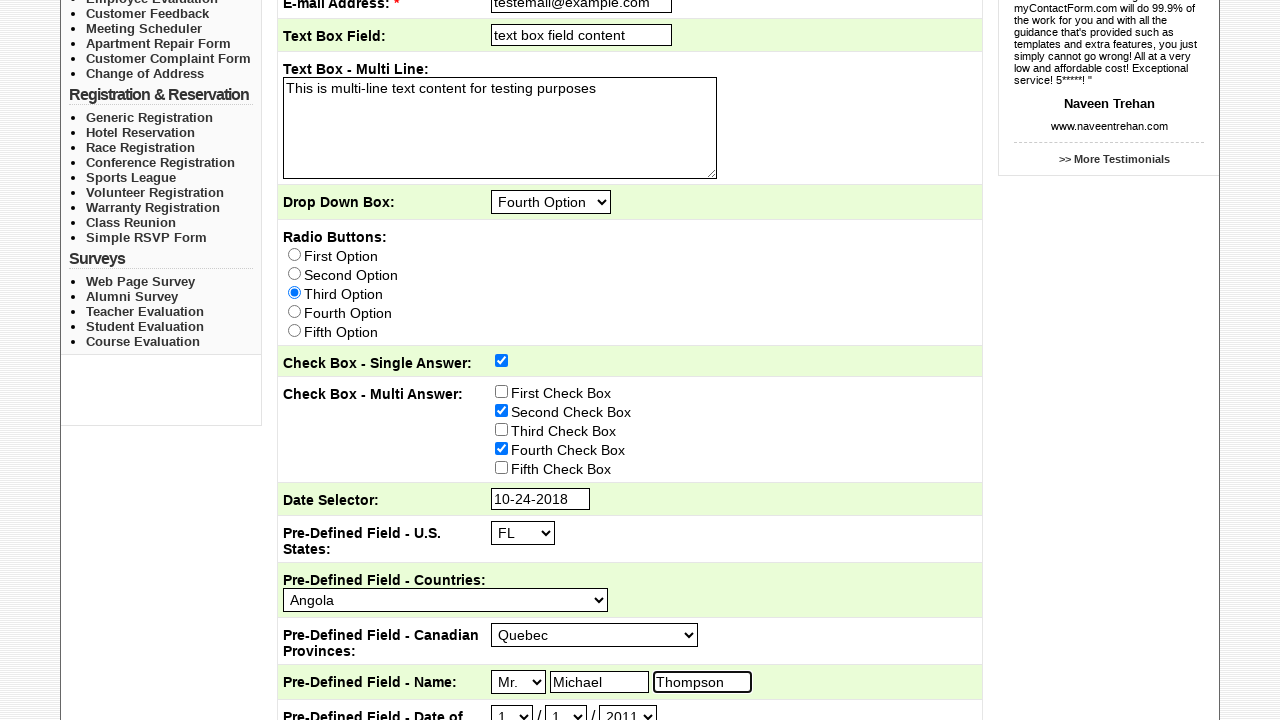

Selected DOB month as October (10) on select[name='q12_month']
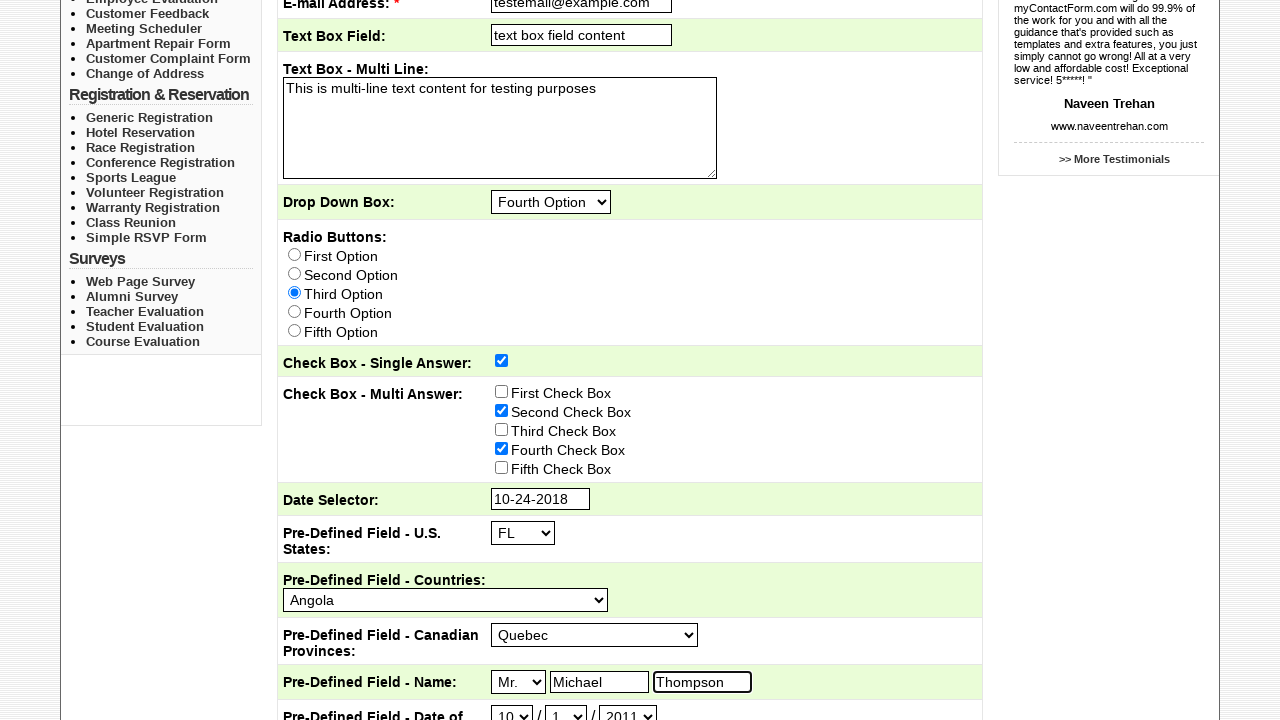

Selected DOB day as 16 on select[name='q12_day']
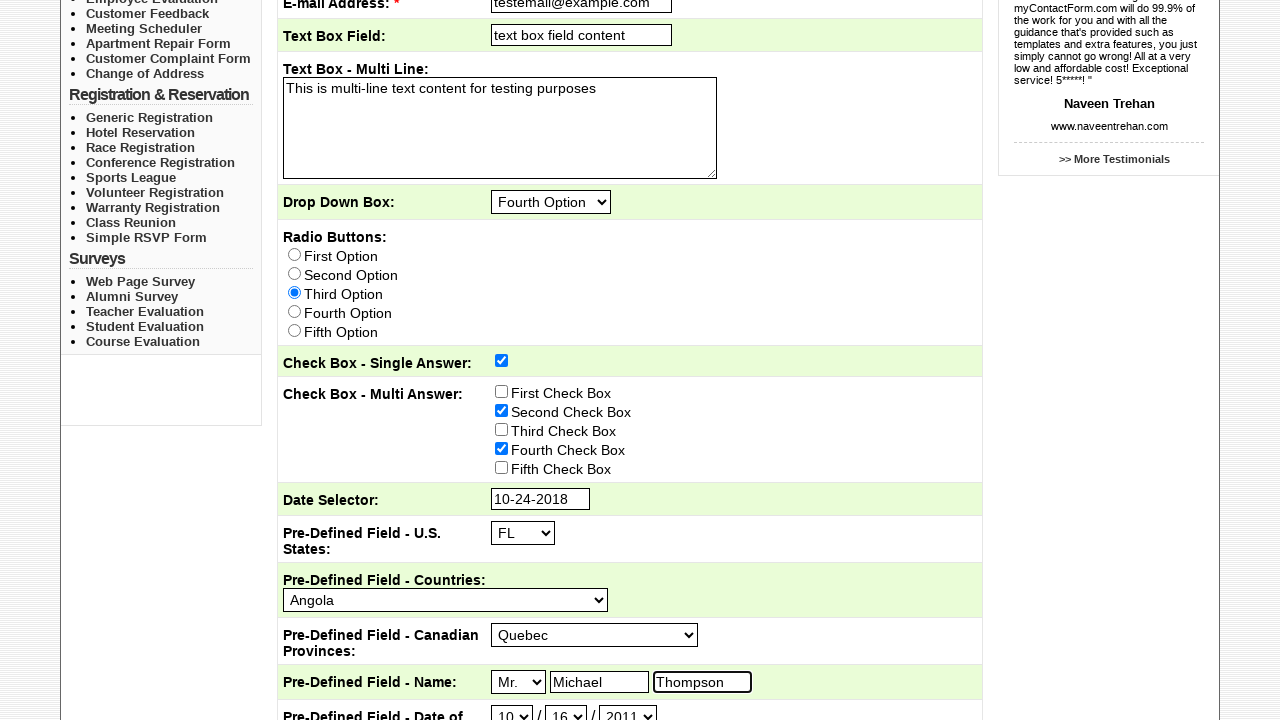

Selected DOB year as 1999 on select[name='q12_year']
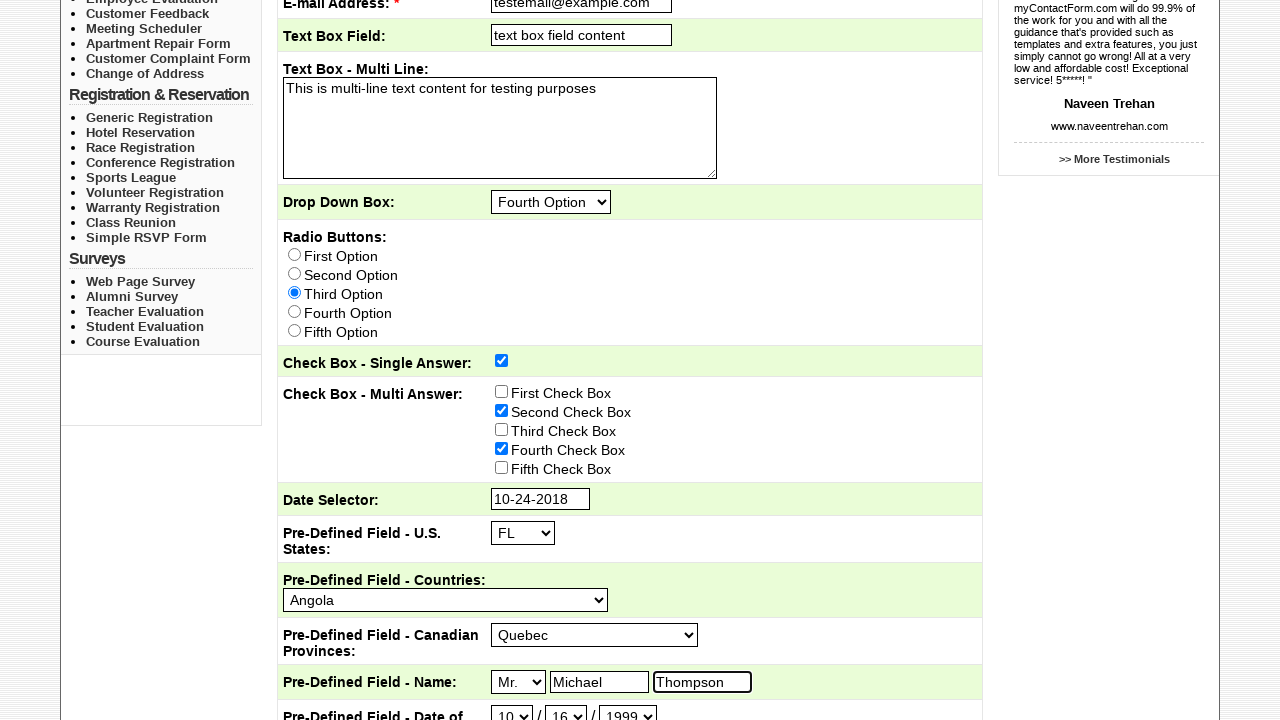

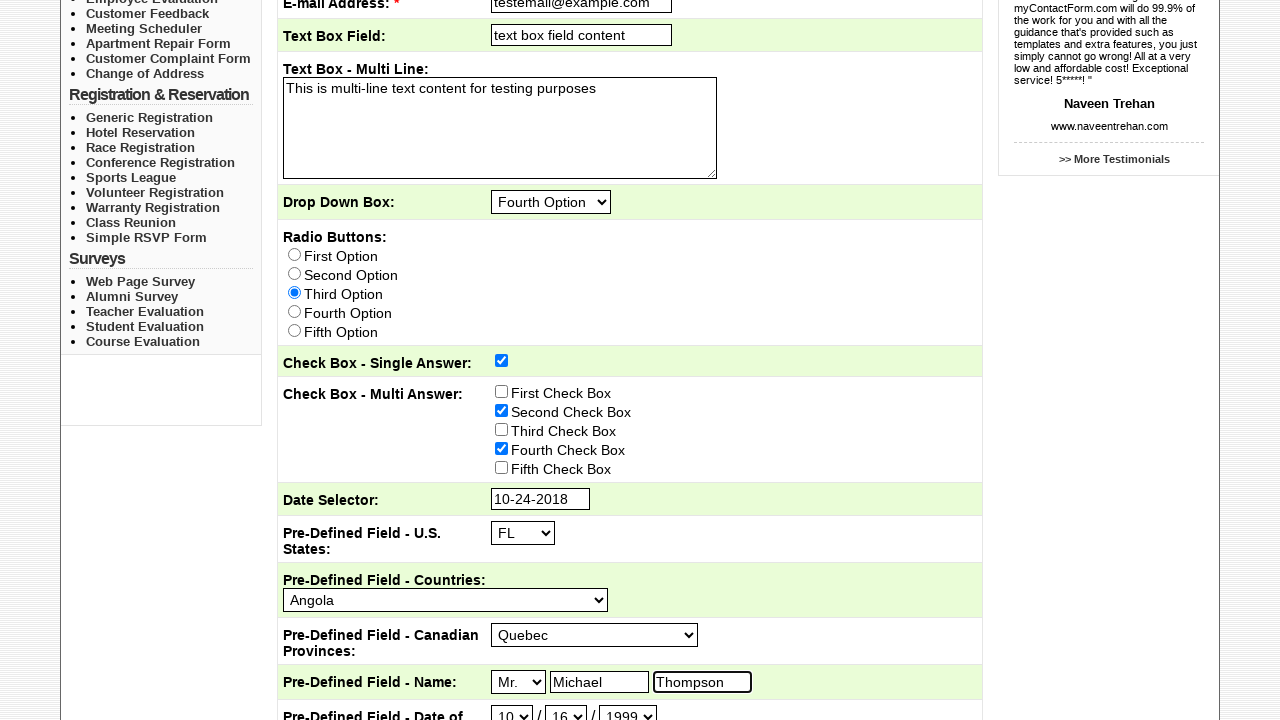